Tests adding a new todo item to a sample todo application by entering text and submitting it

Starting URL: https://lambdatest.github.io/sample-todo-app/

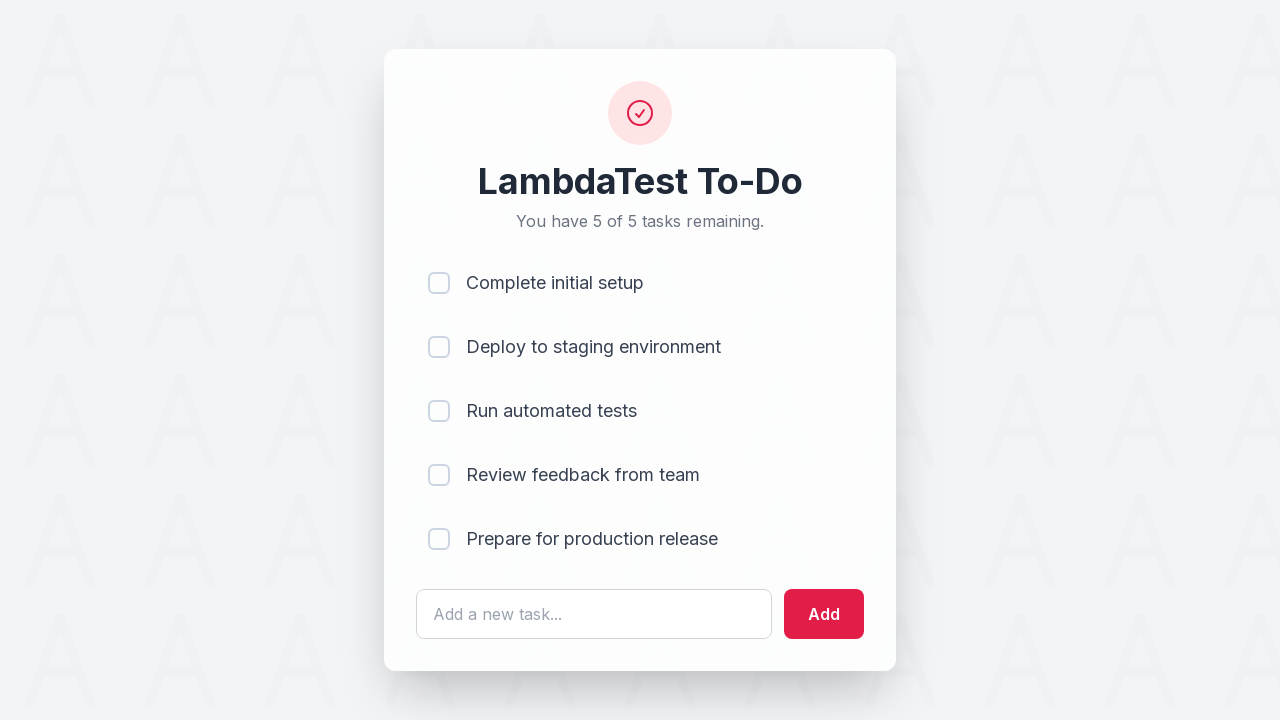

Filled todo input field with 'Learn Selenium' on #sampletodotext
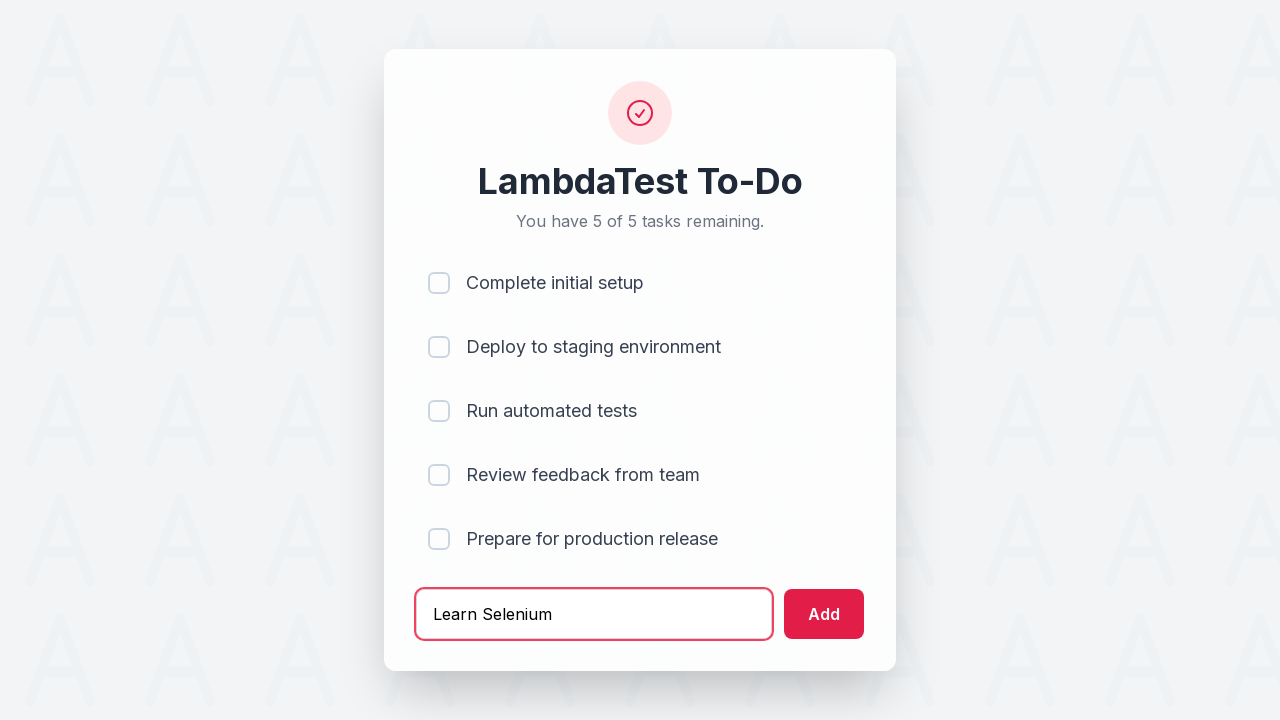

Pressed Enter to submit the new todo item on #sampletodotext
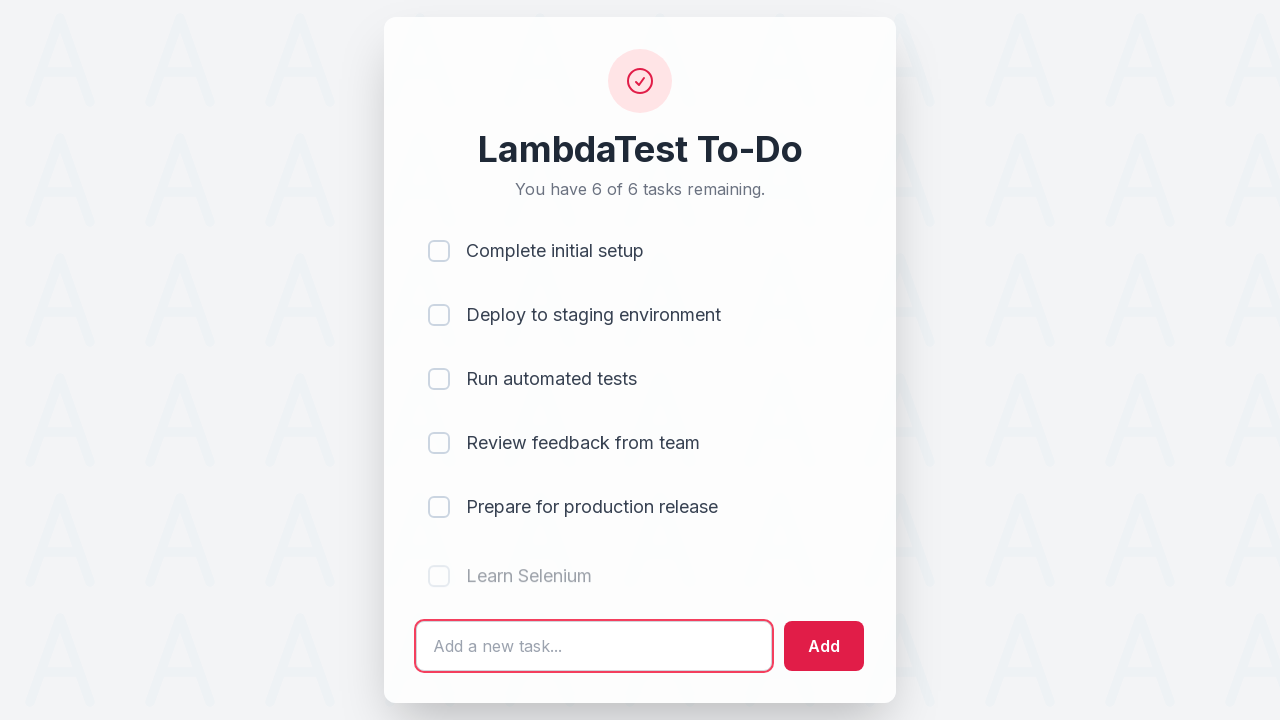

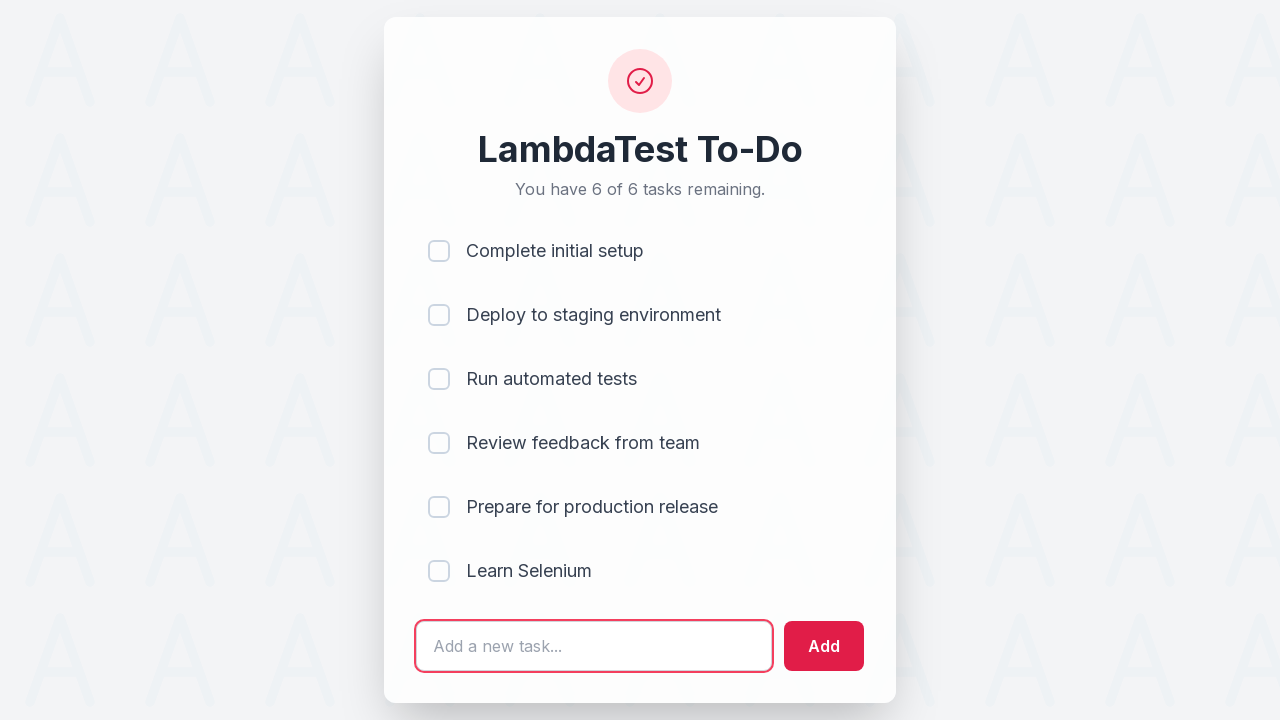